Tests various ways to select options in a single-select dropdown: by index, by value, and by visible text

Starting URL: https://eviltester.github.io/supportclasses/

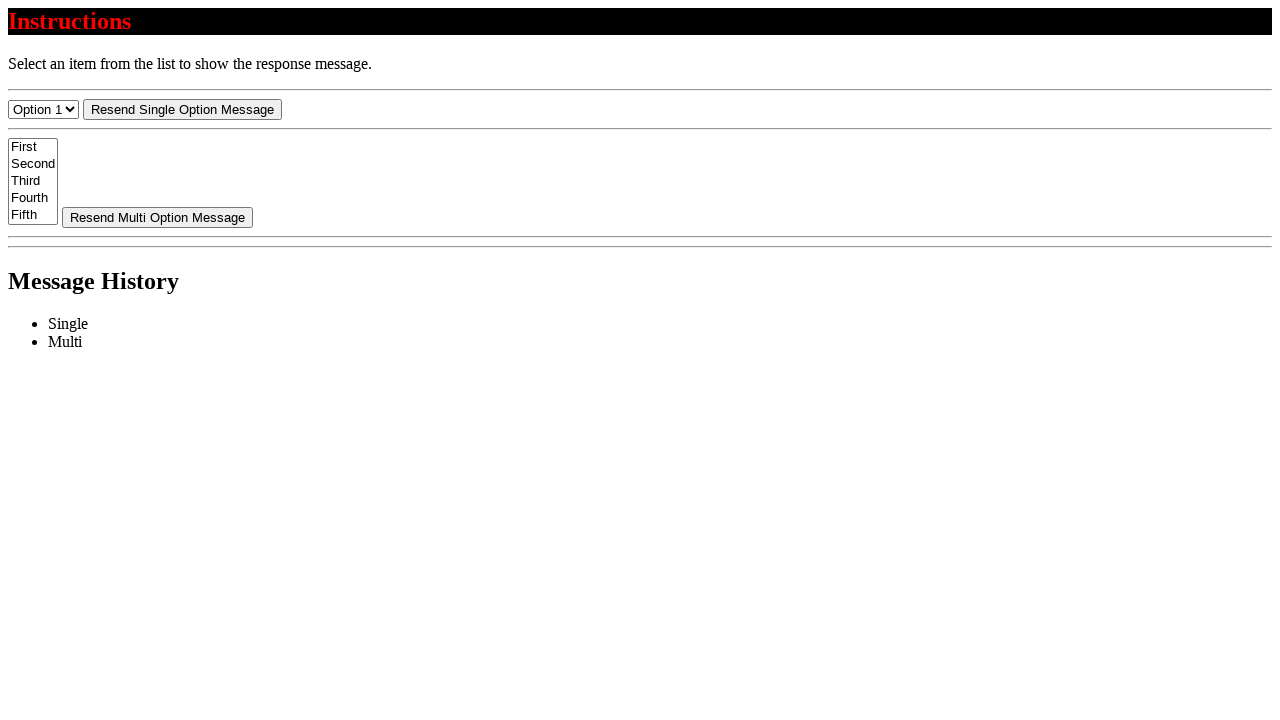

Selected first option (index 0) from dropdown on #select-menu
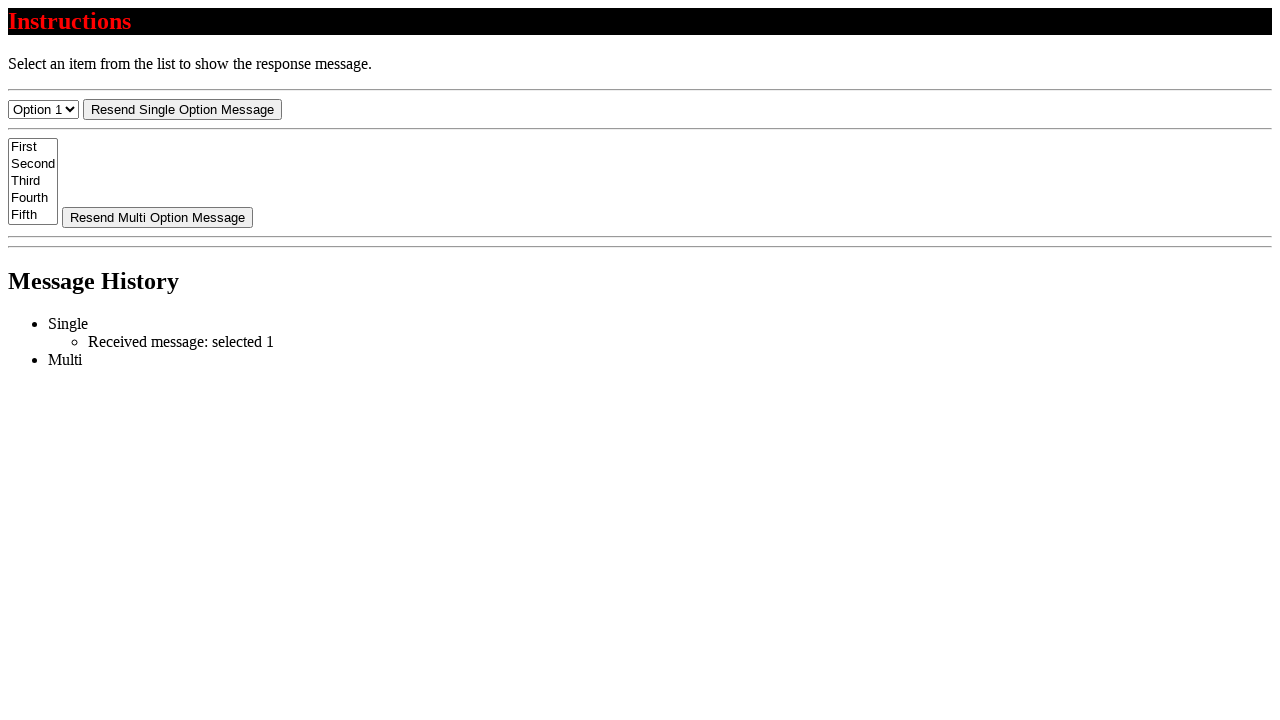

Retrieved selected option text
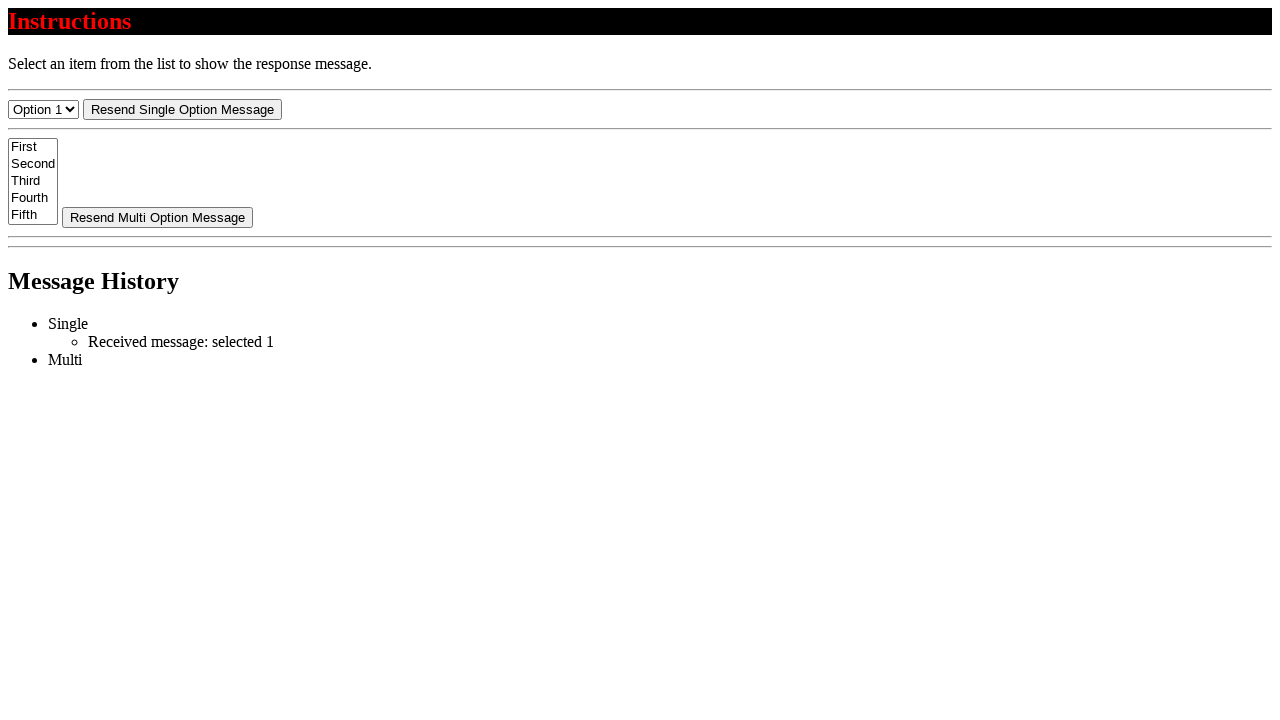

Verified selected text is 'Option 1'
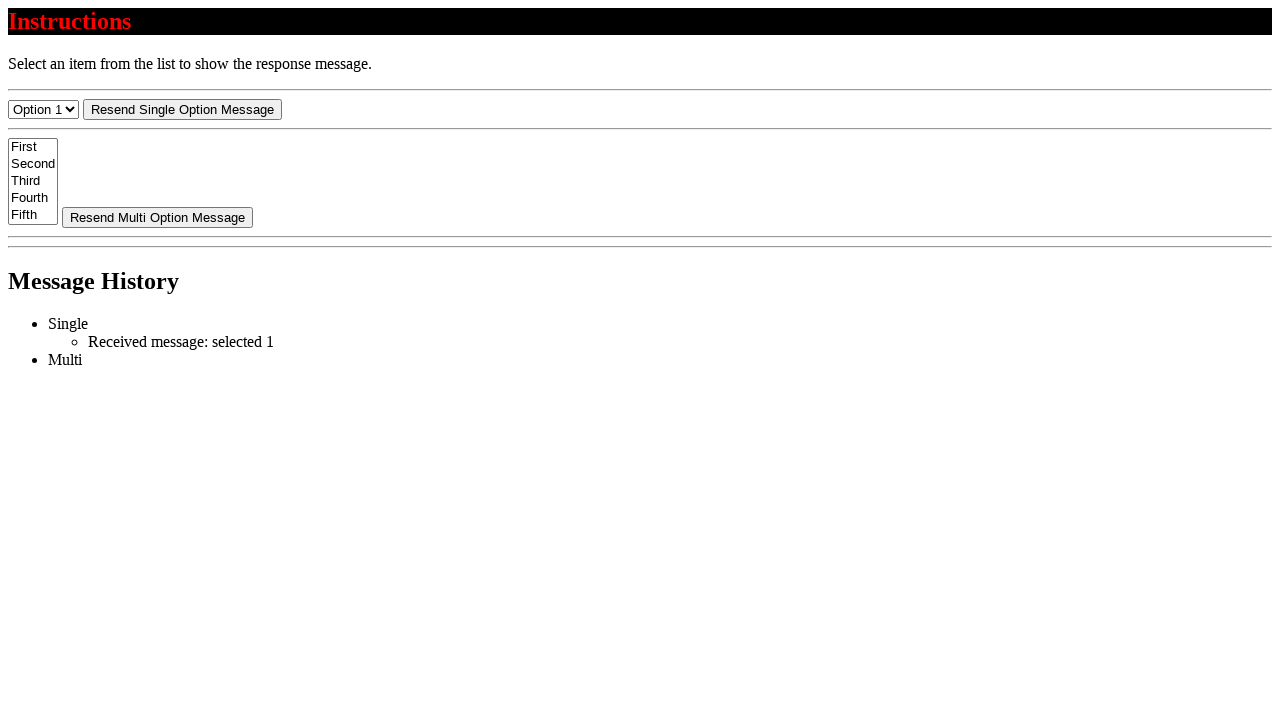

Selected second option (index 1) from dropdown on #select-menu
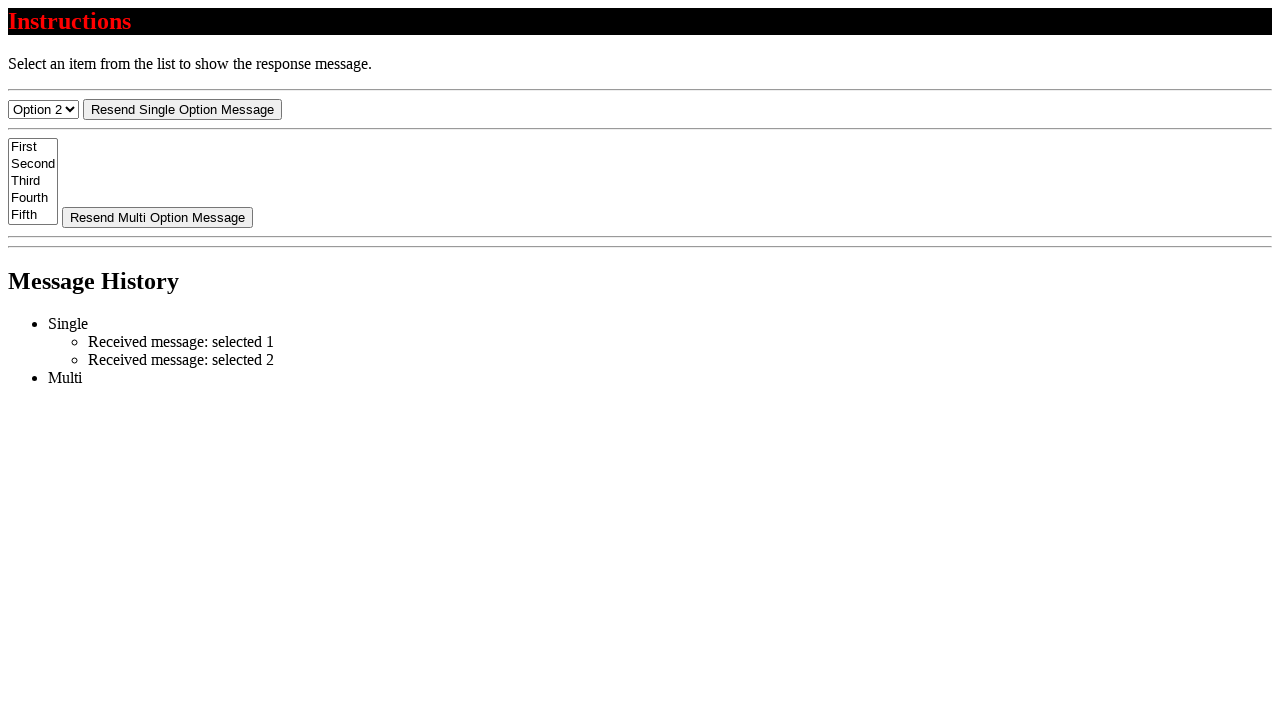

Retrieved selected option text
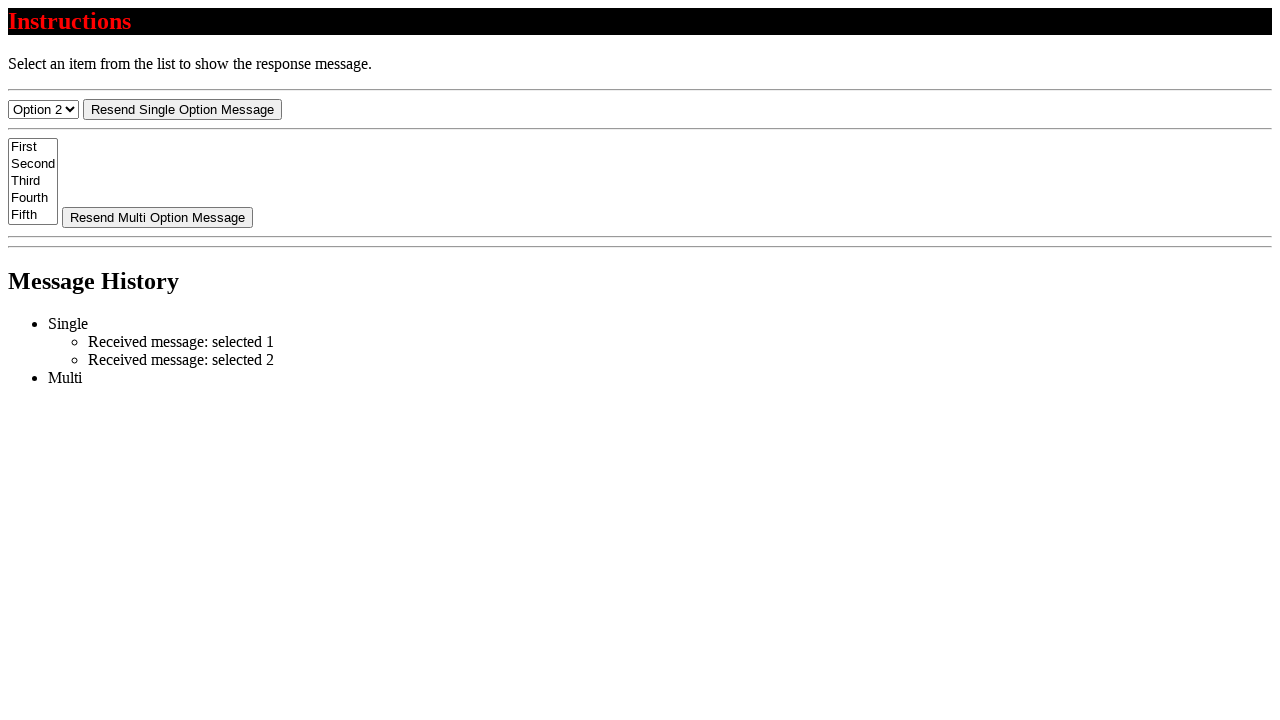

Verified selected text is 'Option 2'
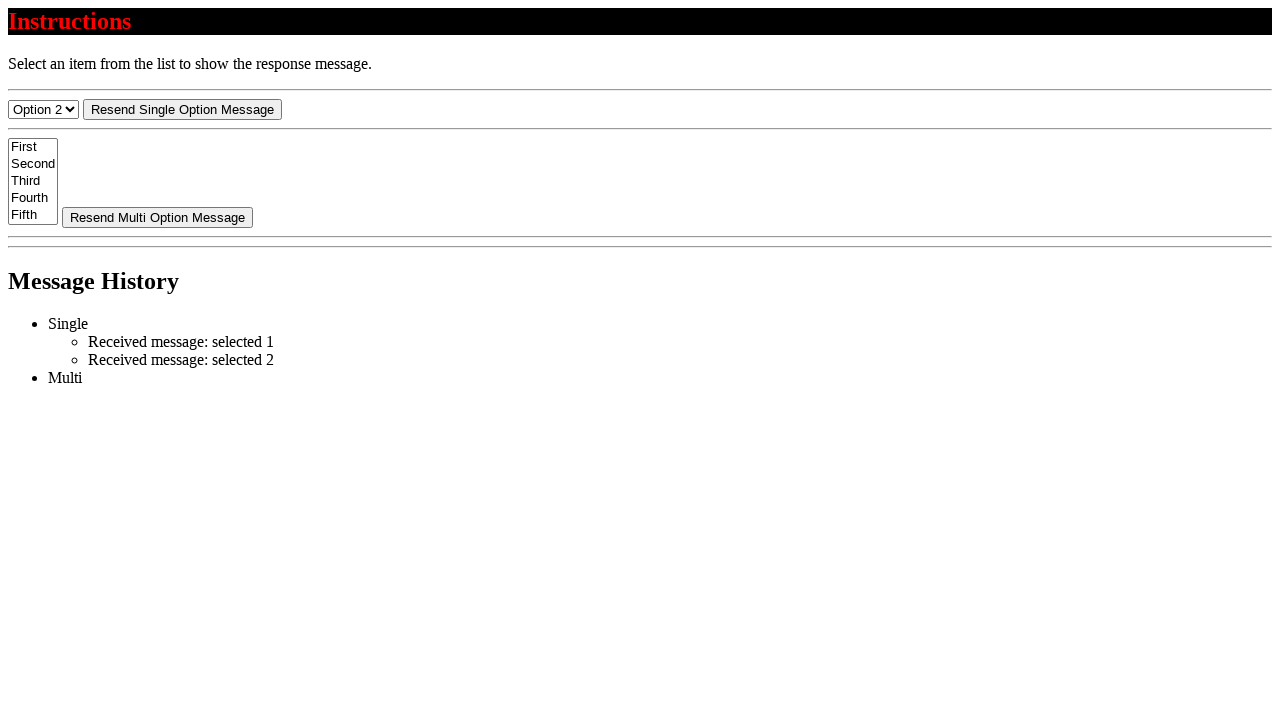

Selected option by value '1' on #select-menu
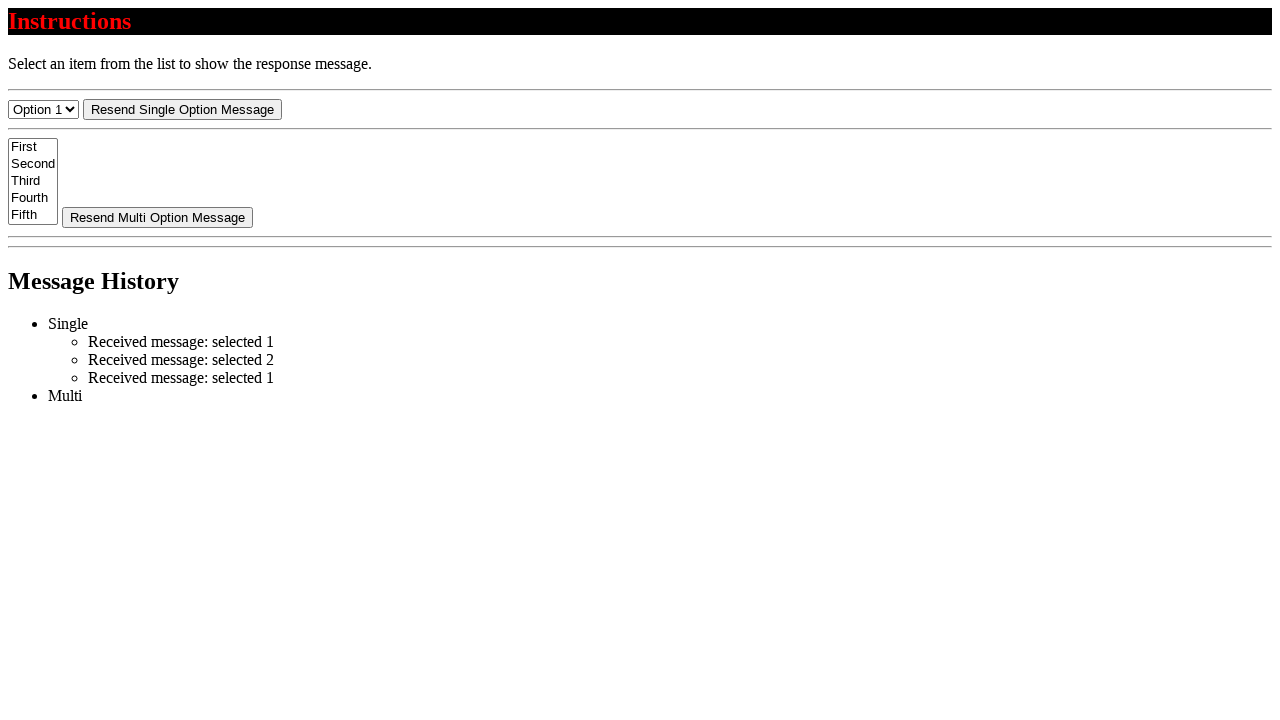

Retrieved selected option text
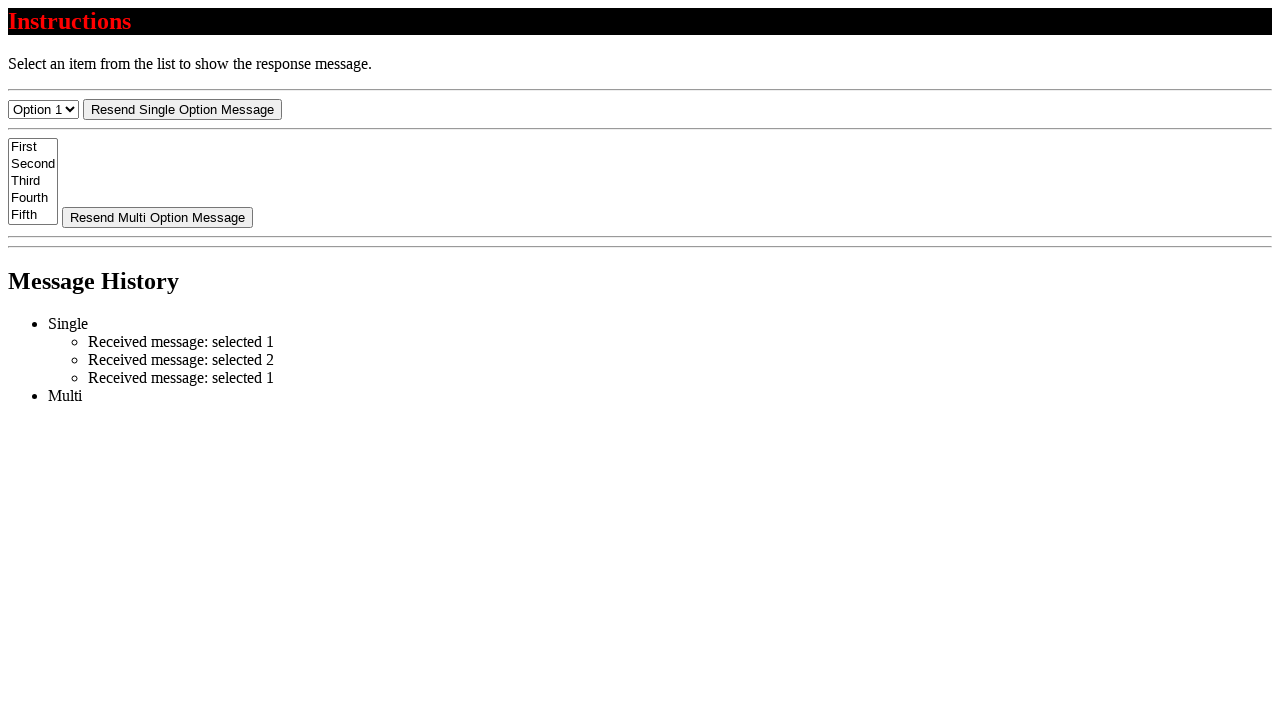

Verified selected text is 'Option 1'
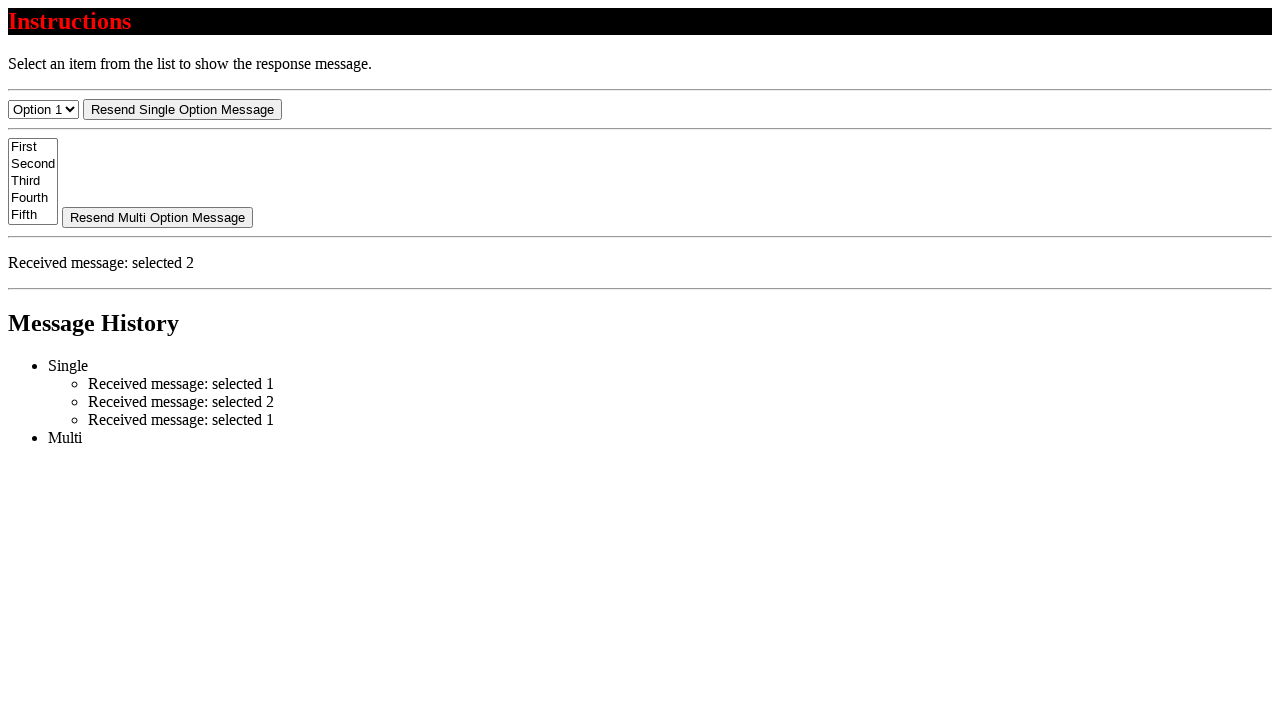

Selected option by visible text 'Option 3' on #select-menu
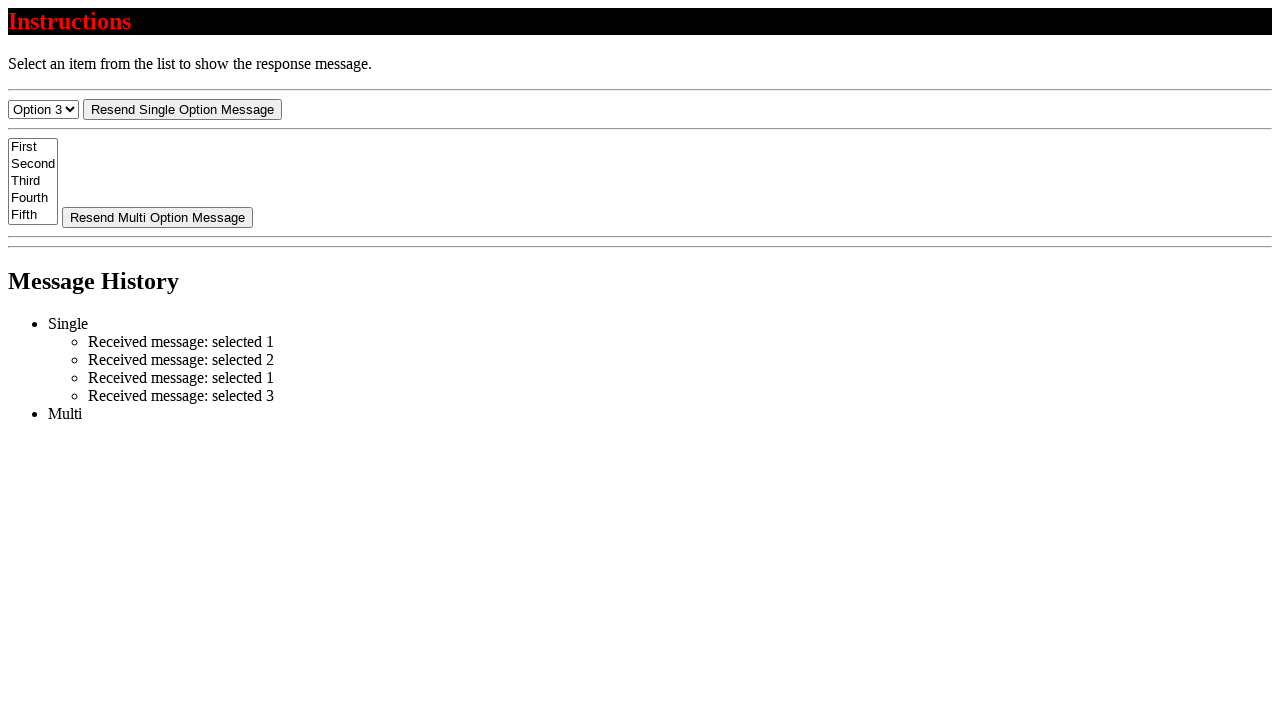

Retrieved selected option value
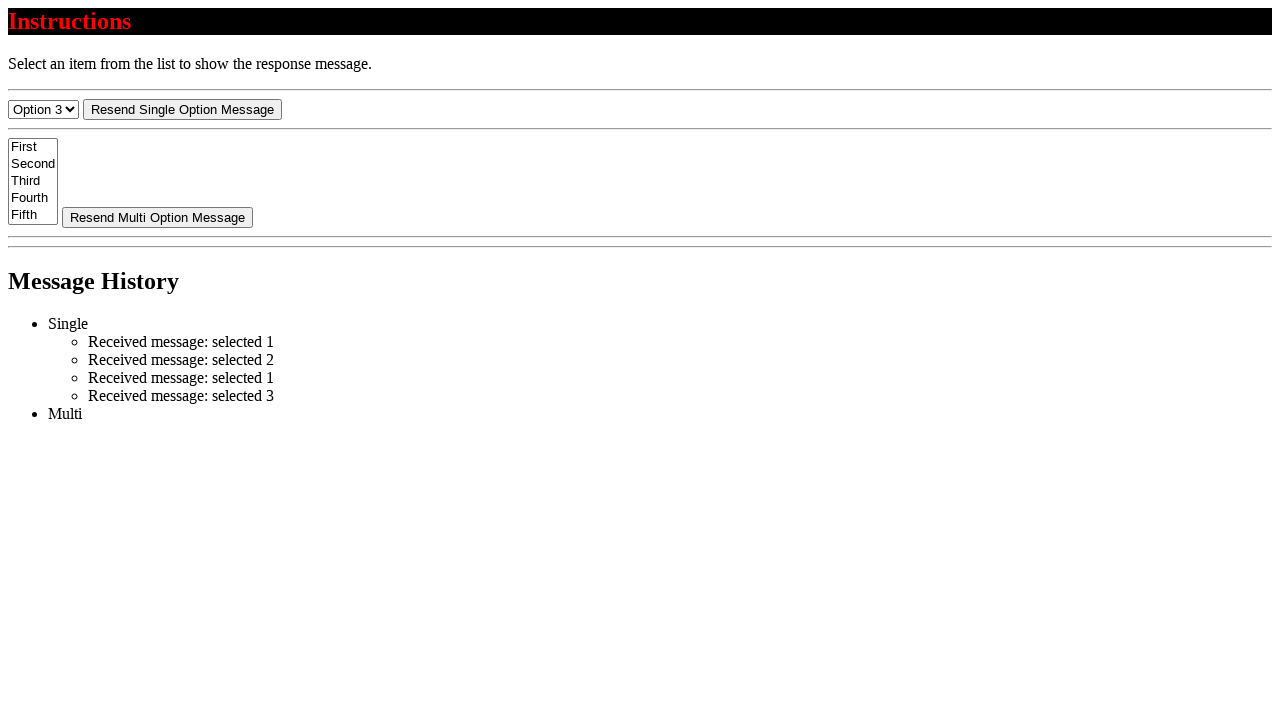

Verified selected value is '3'
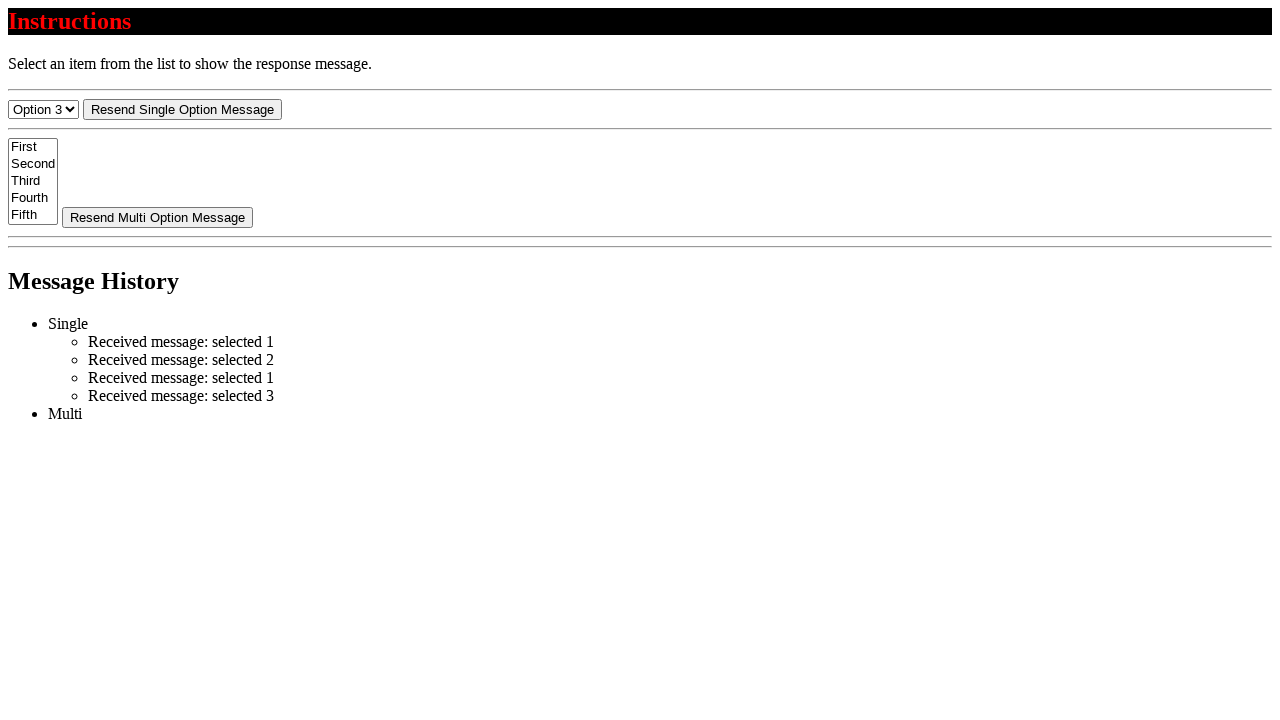

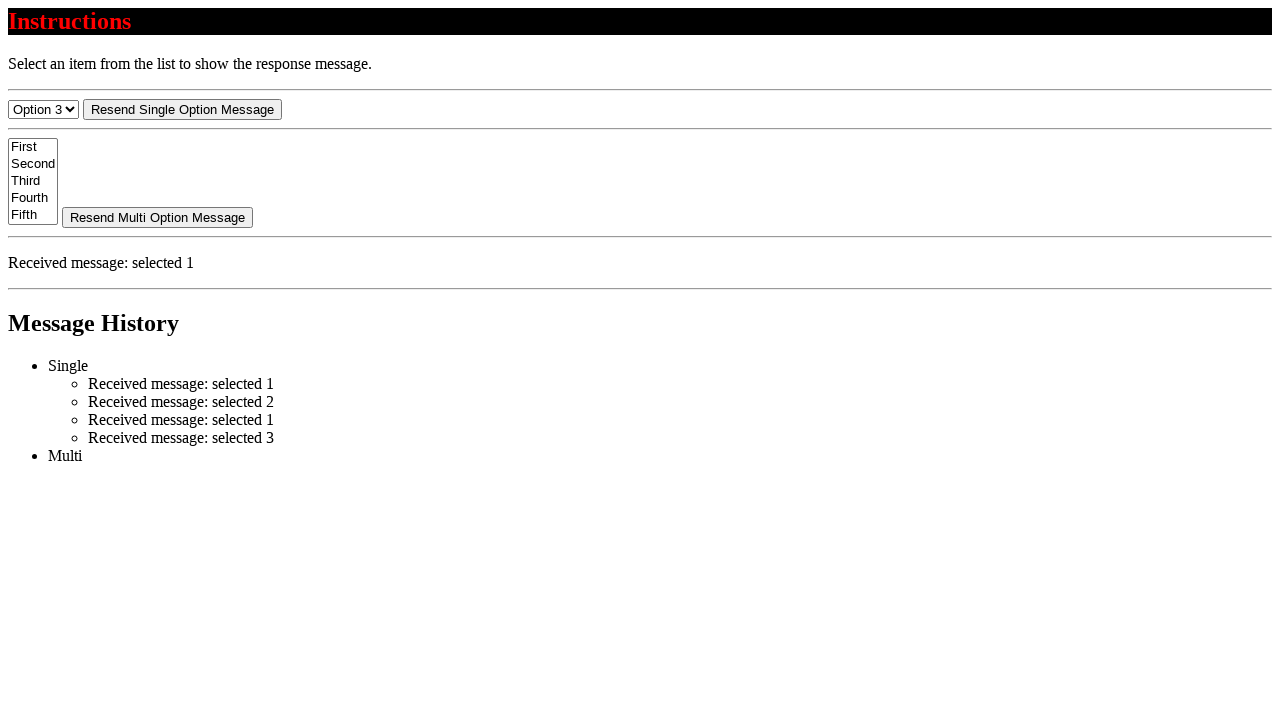